Tests dynamic loading functionality by clicking on a link to navigate to a page with hidden elements, clicking a start button, and waiting for content to appear

Starting URL: https://the-internet.herokuapp.com/dynamic_loading

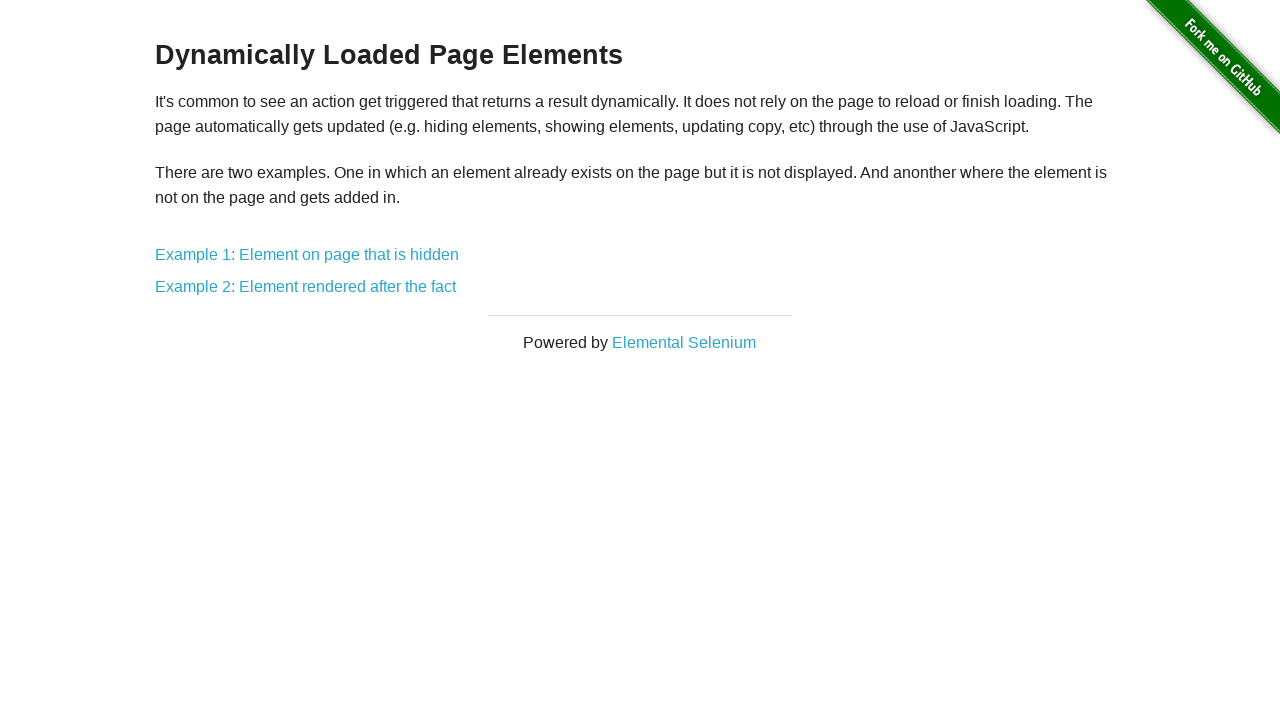

Clicked on 'Example 1: Element on page that is hidden' link at (307, 255) on xpath=//a[text()='Example 1: Element on page that is hidden']
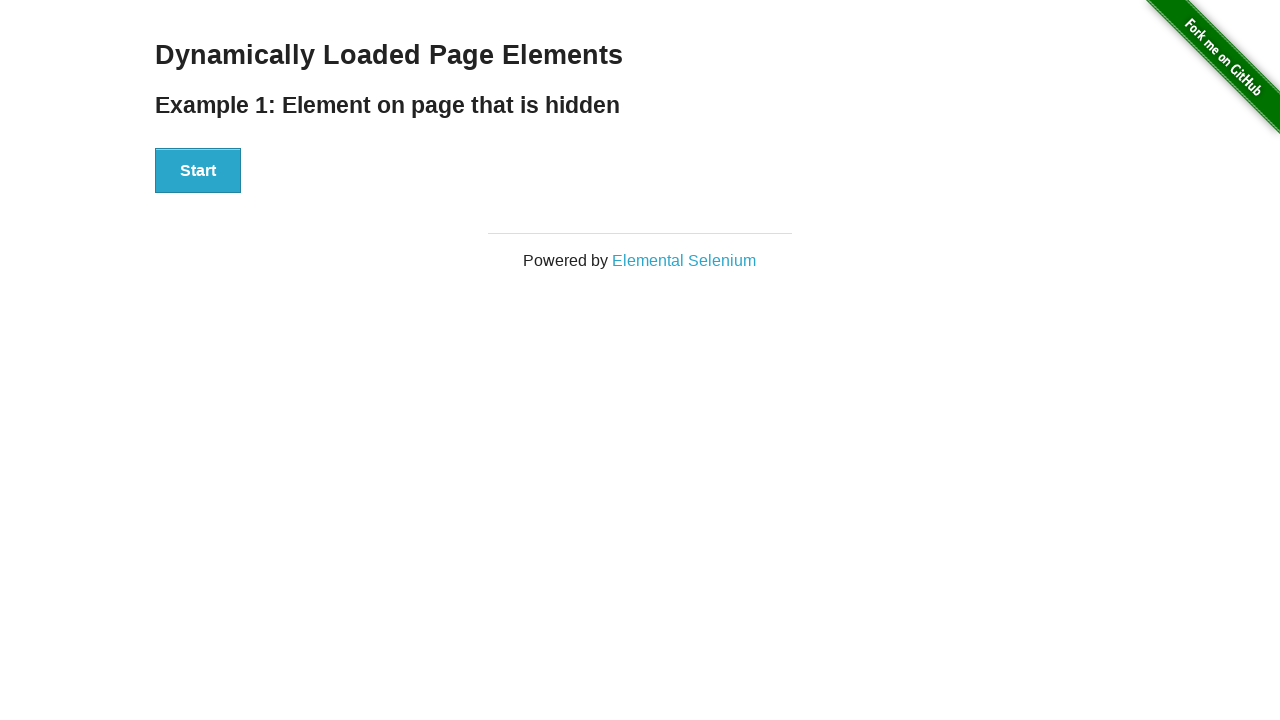

Clicked the Start button to trigger dynamic loading at (198, 171) on xpath=//button[normalize-space()='Start']
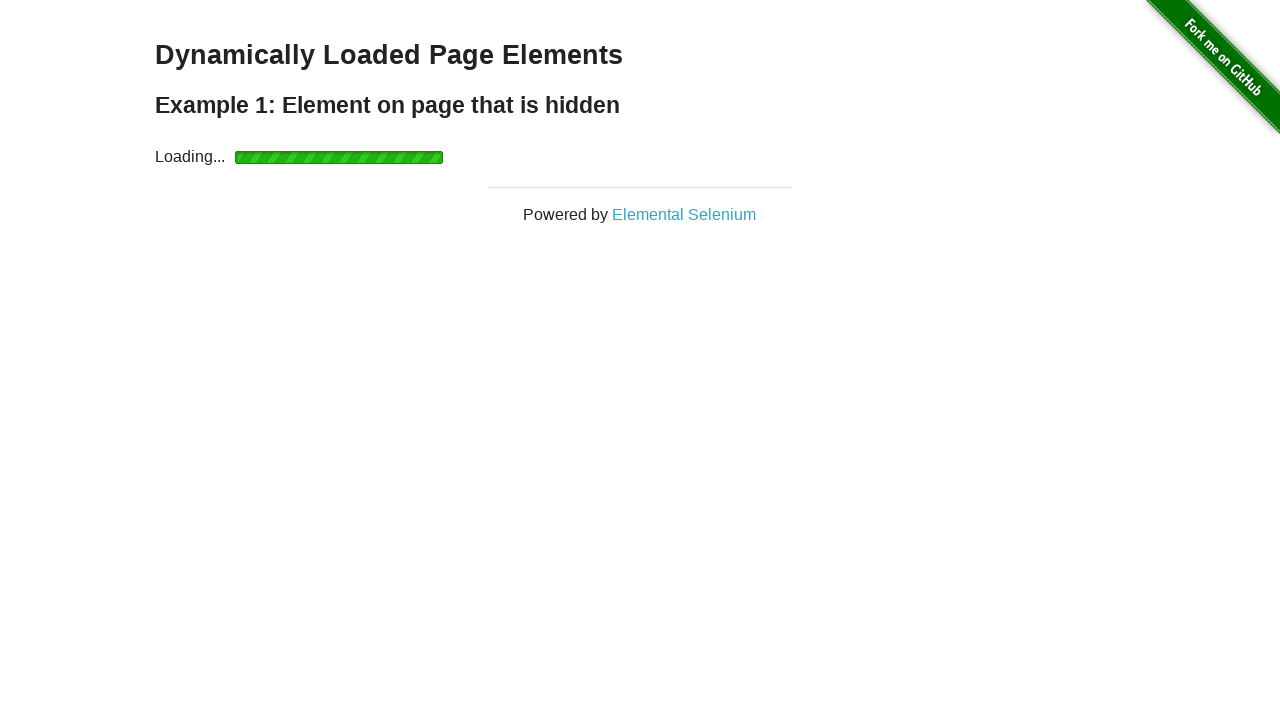

Waited for 'Hello World!' text to become visible
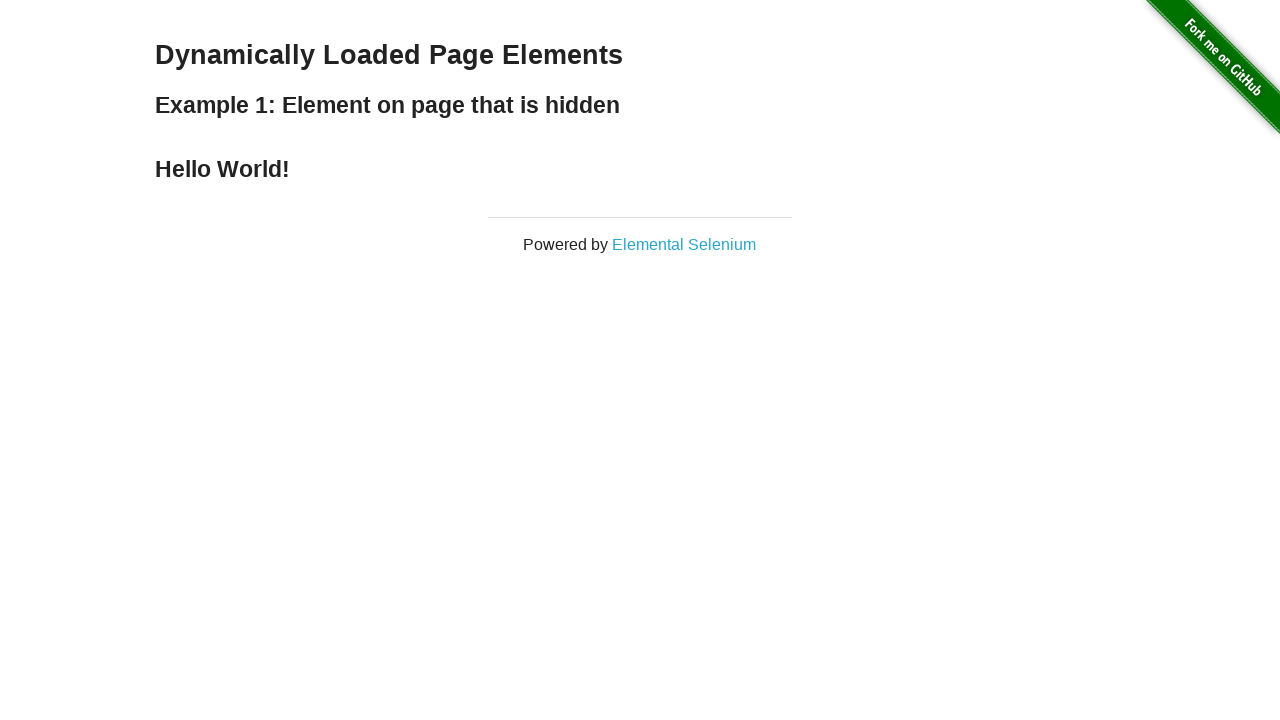

Located the 'Hello World!' element
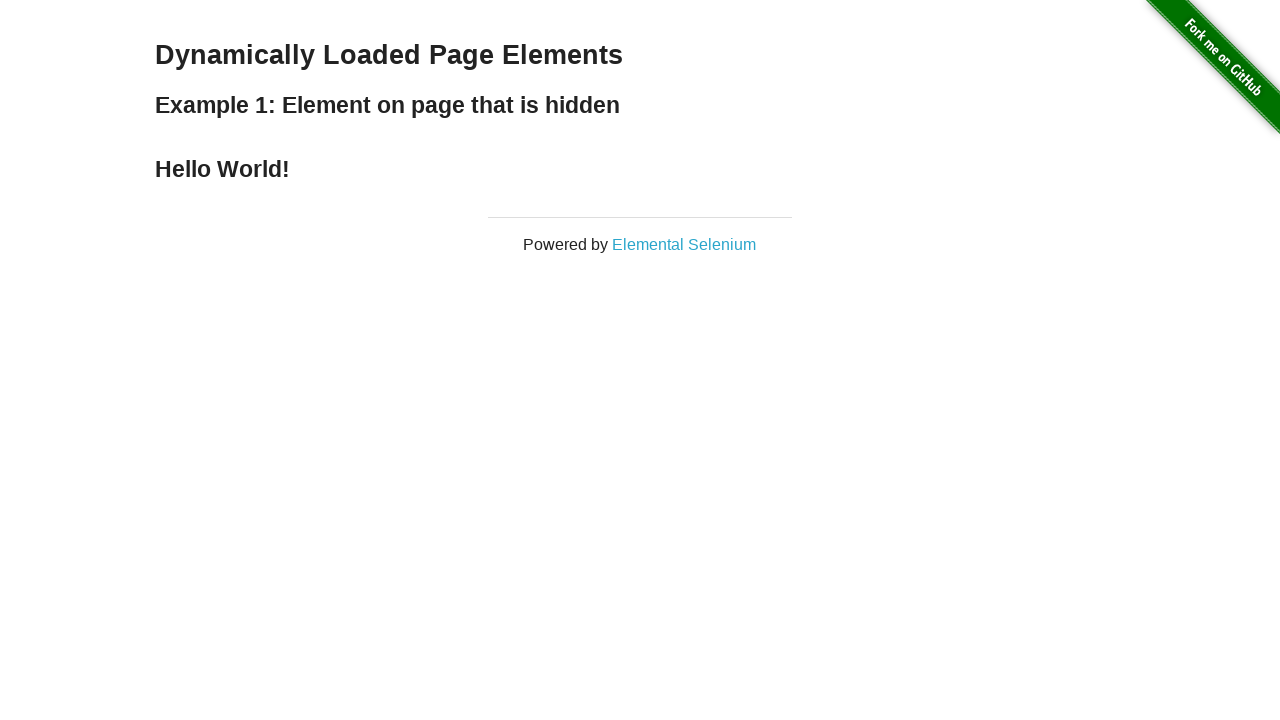

Verified that element contains 'Hello World!' text
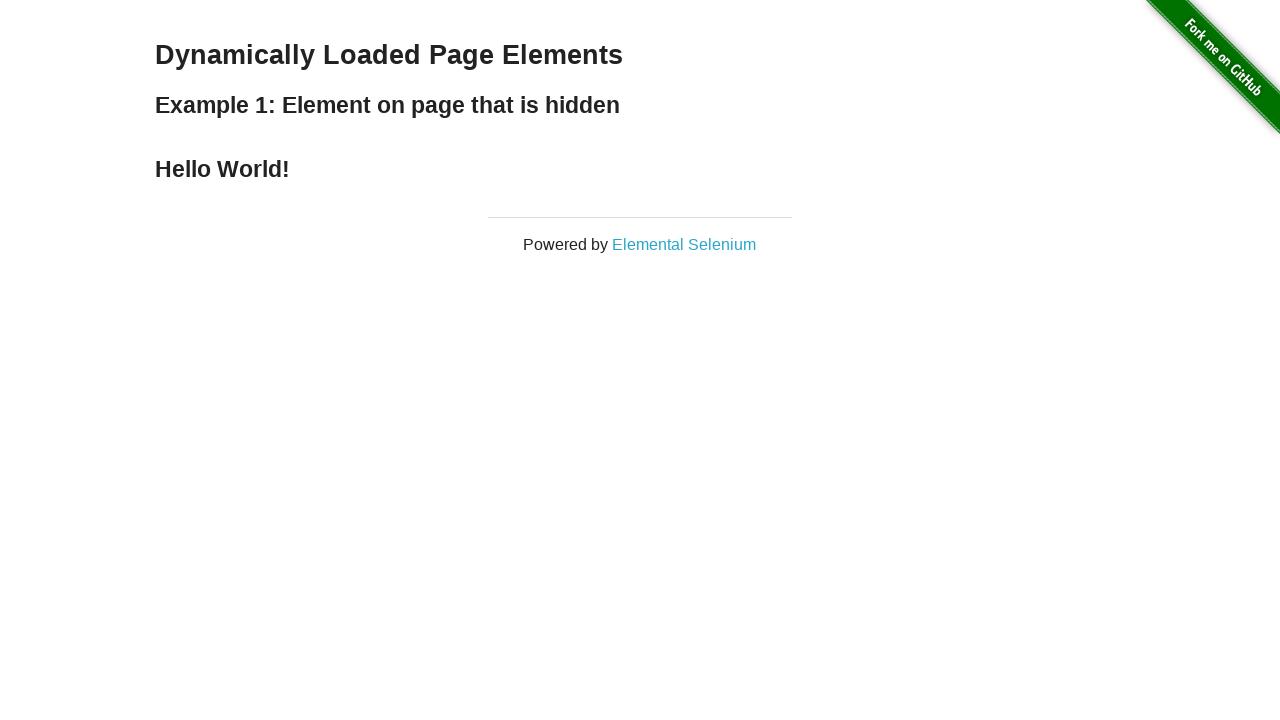

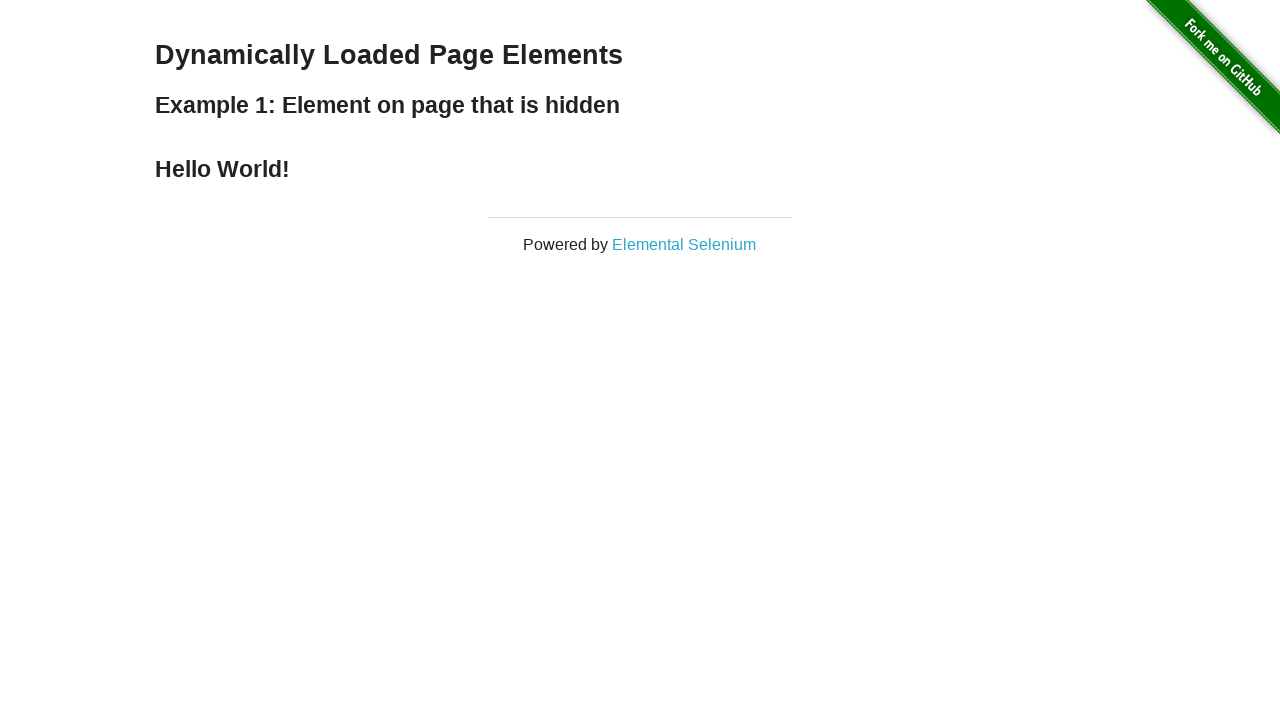